Navigates to Playwright documentation homepage and clicks to verify the Installation page loads correctly

Starting URL: https://playwright.dev/

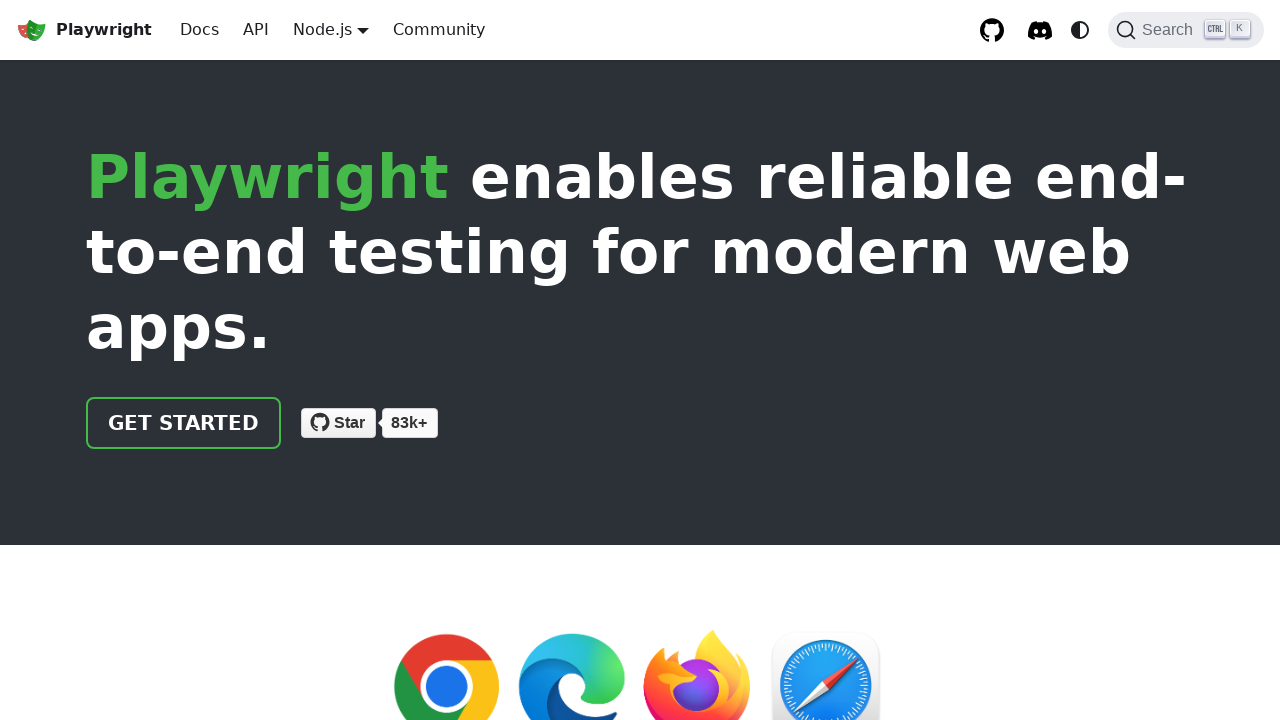

Clicked 'Get started' link on Playwright homepage at (184, 423) on a:has-text('Get started')
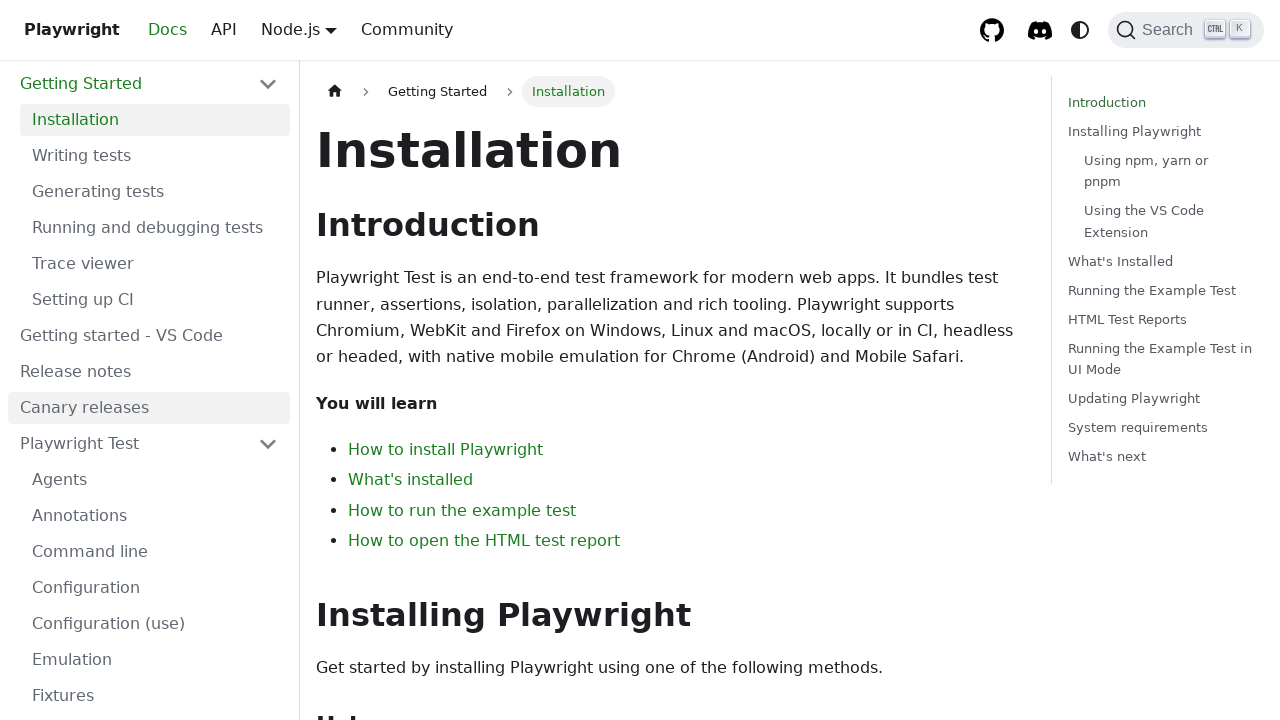

Installation page loaded and main heading is visible
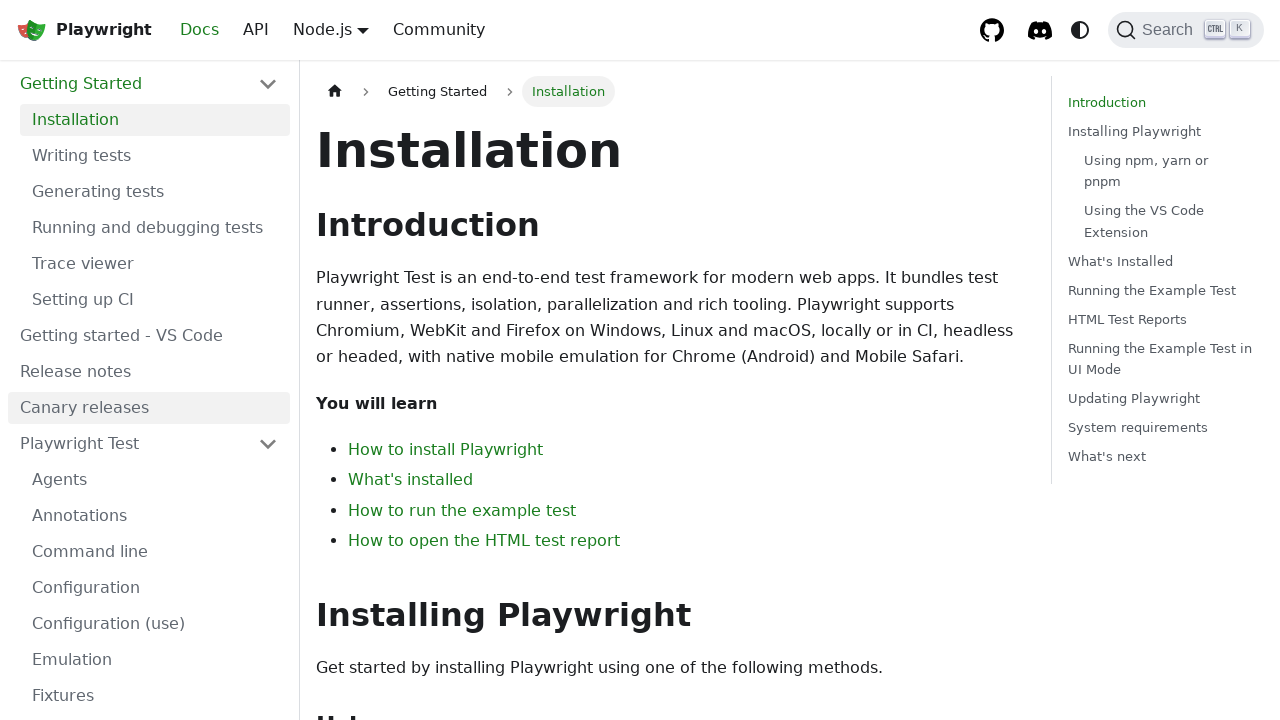

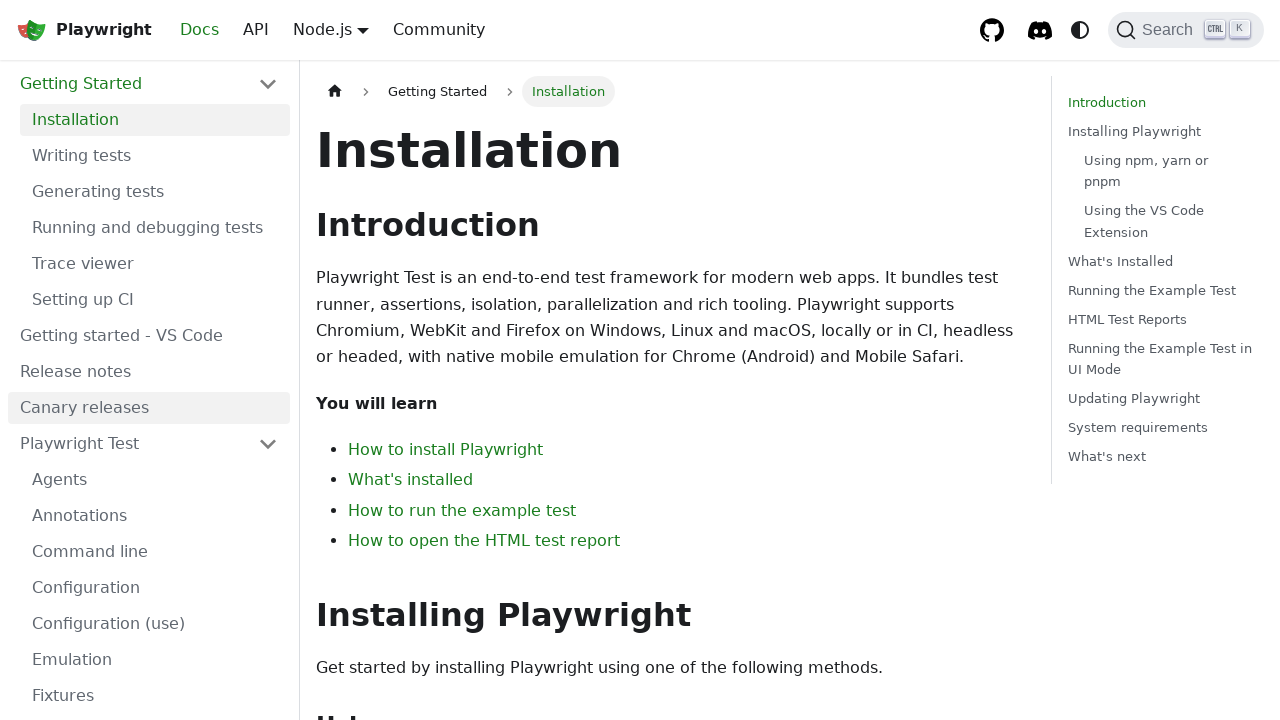